Tests the search functionality on a novel website by entering a search query "你好" (hello in Chinese) and pressing Enter to submit the search.

Starting URL: http://novel.hctestedu.com

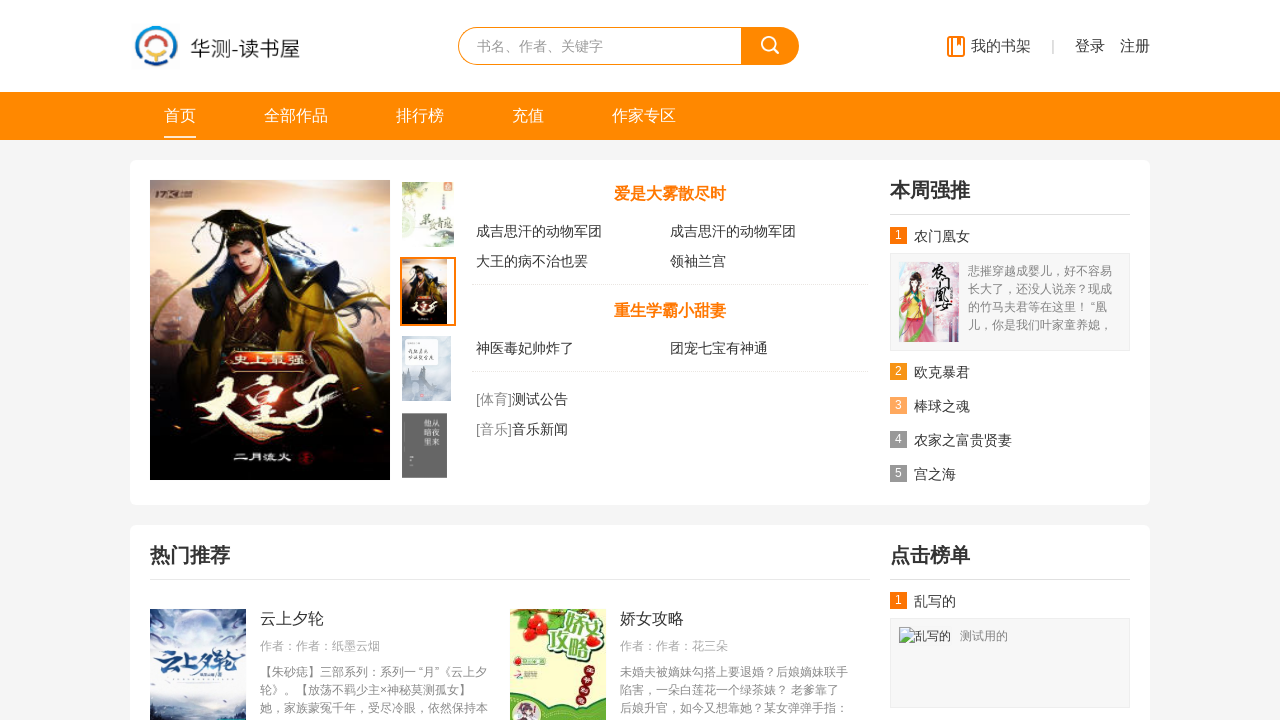

Search input field loaded
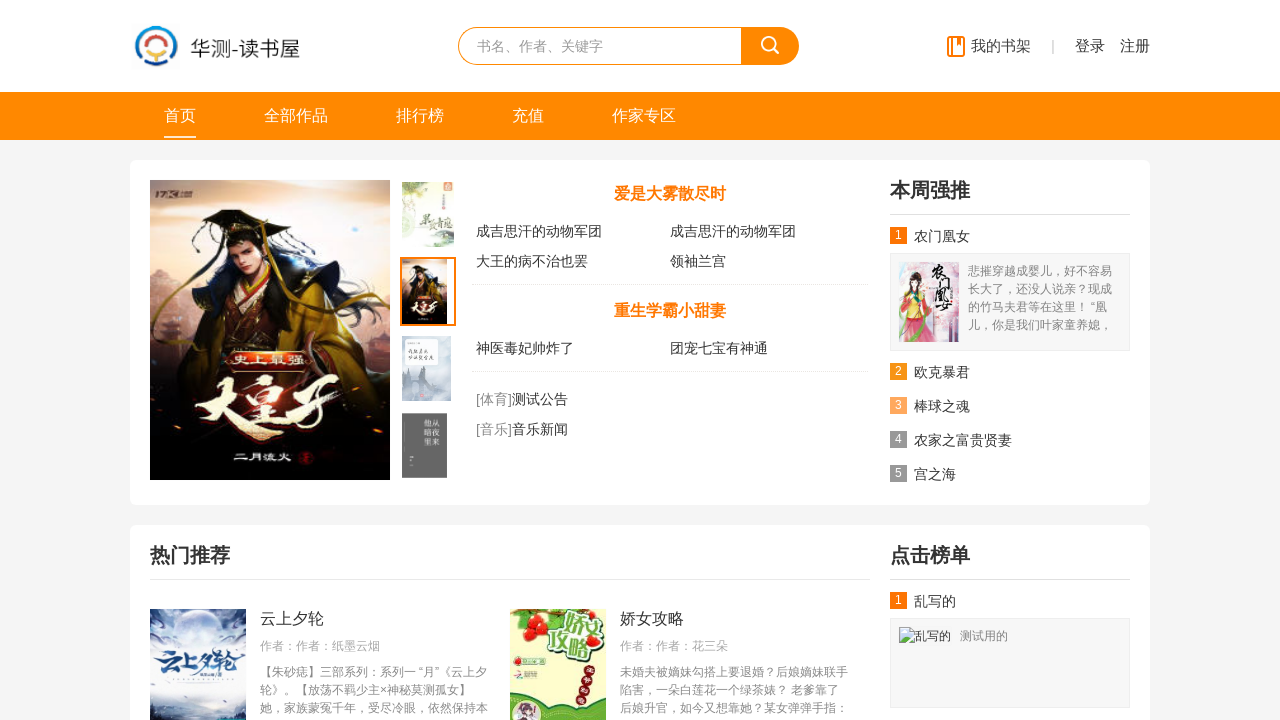

Cleared search input field on input#searchKey
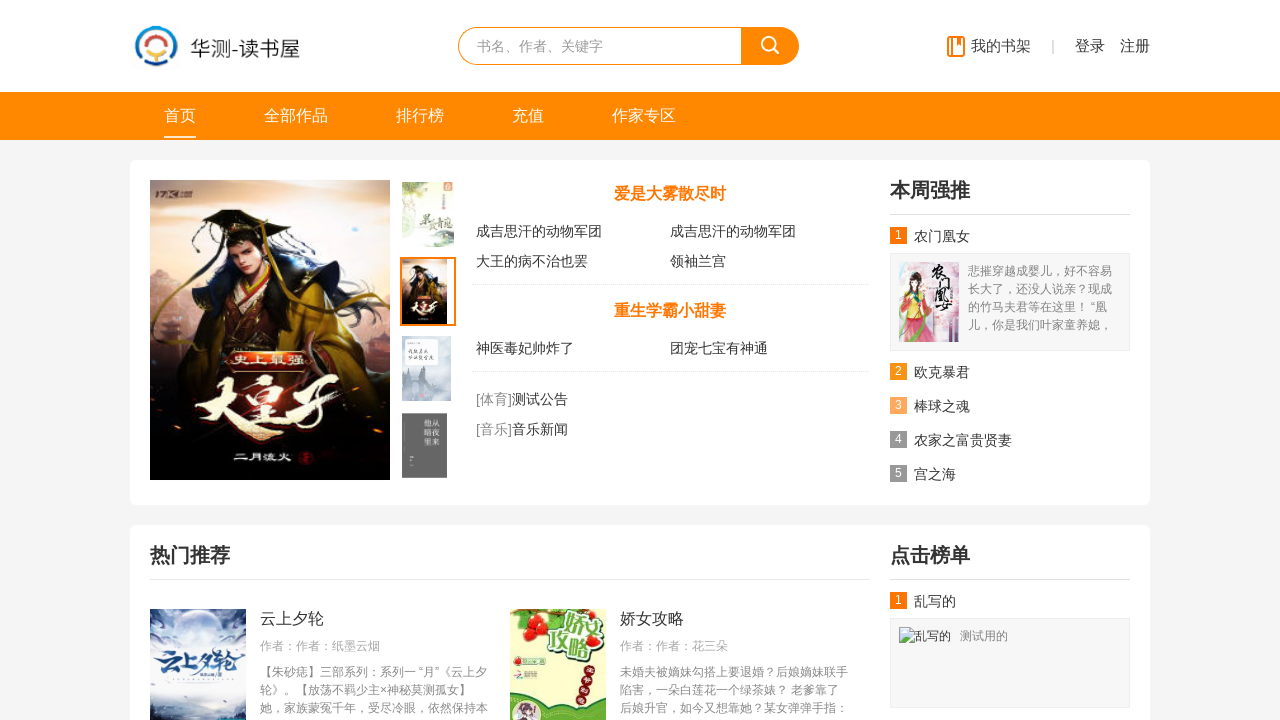

Entered search query '你好' in search field on input#searchKey
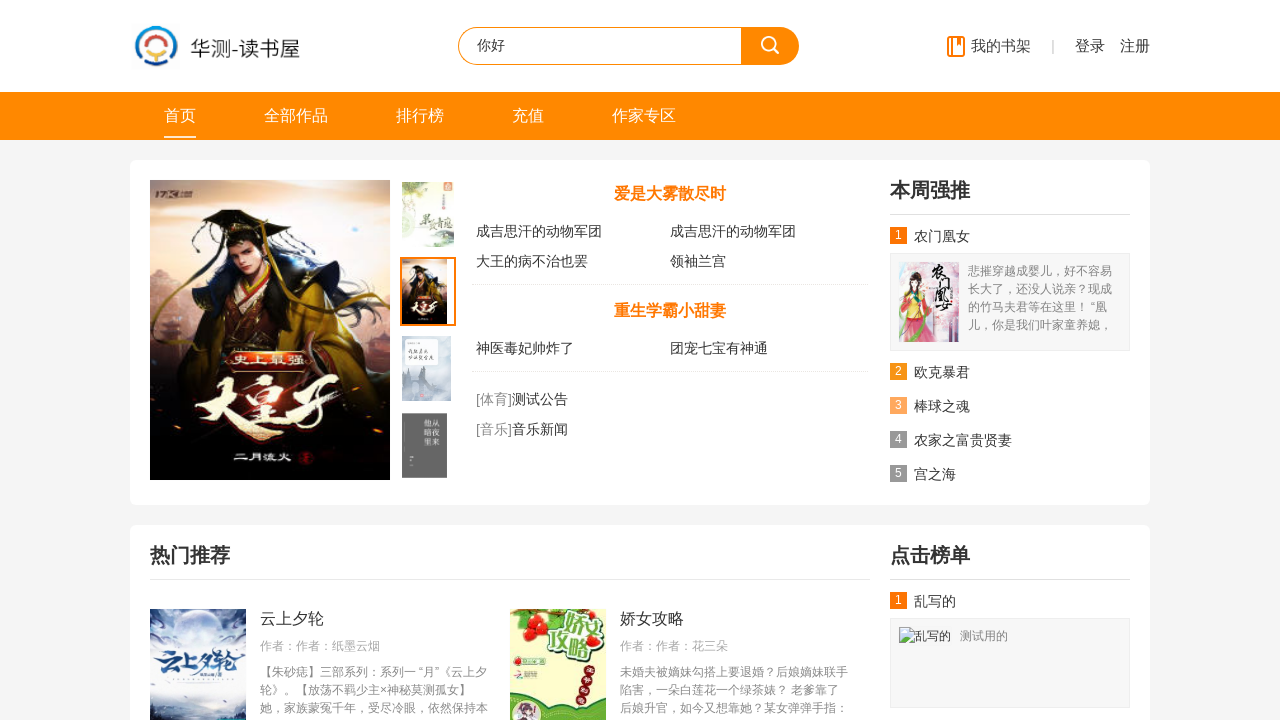

Pressed Enter to submit search query on input#searchKey
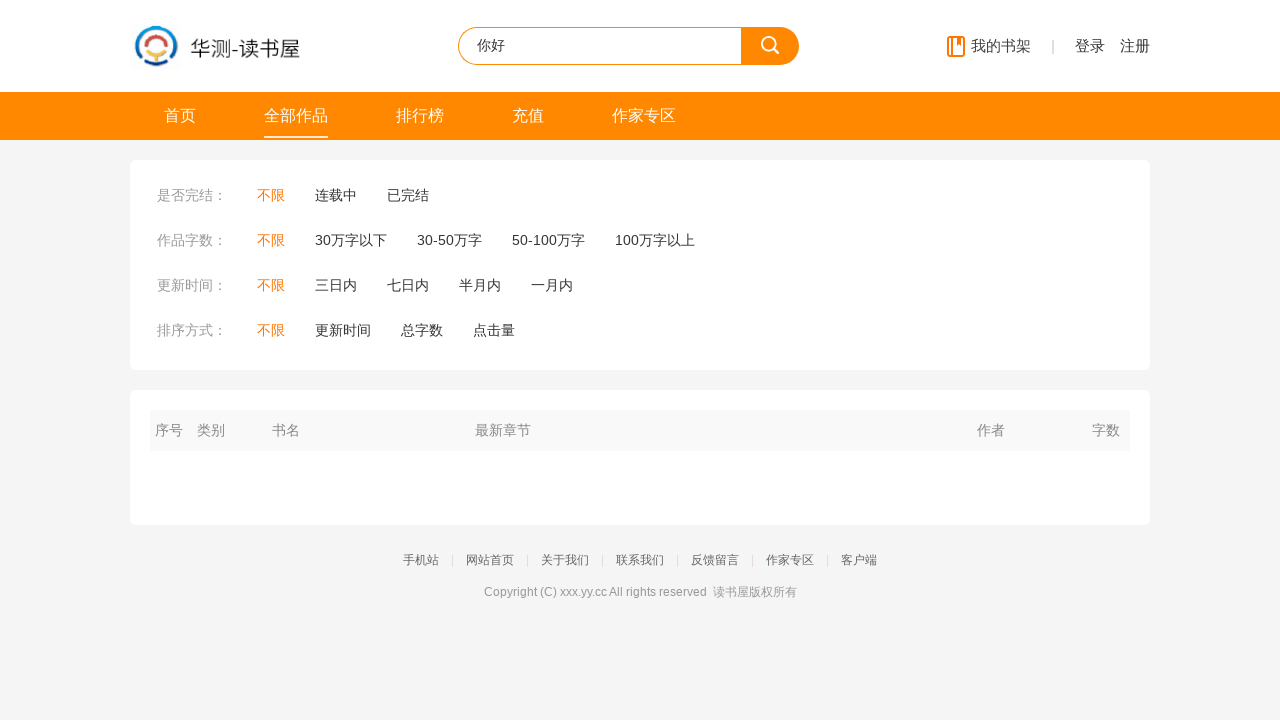

Waited for search results to load
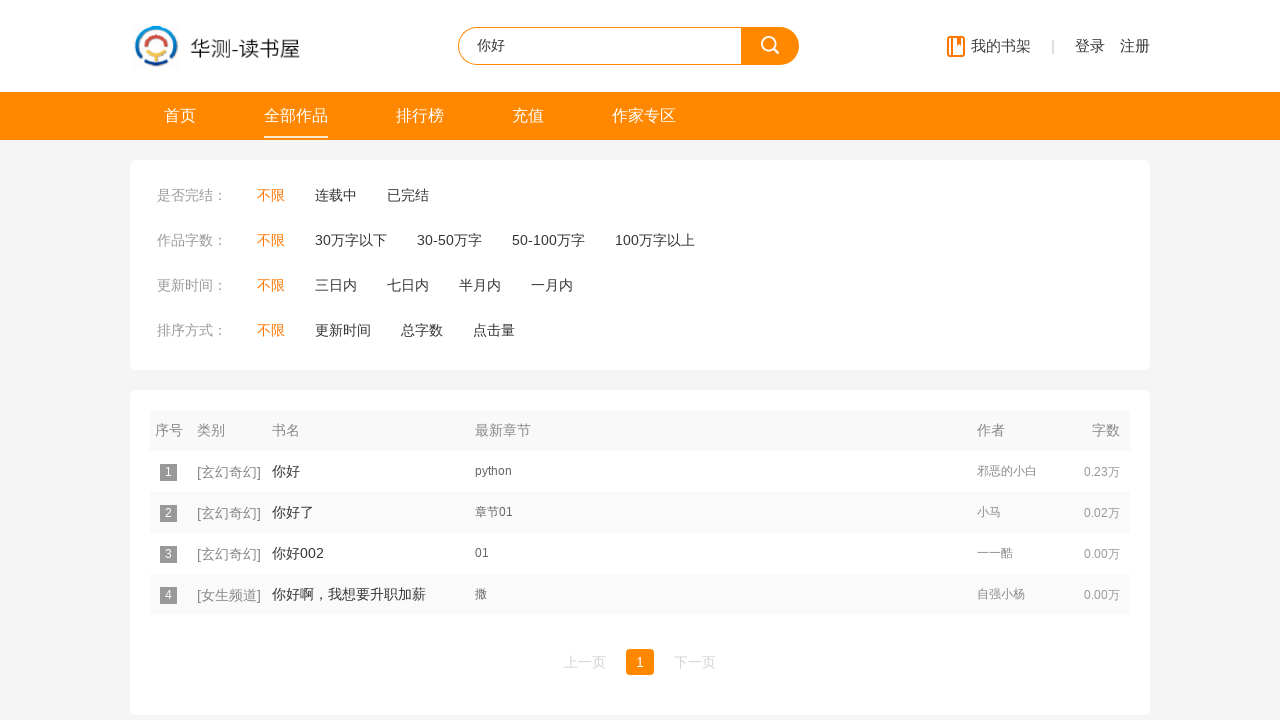

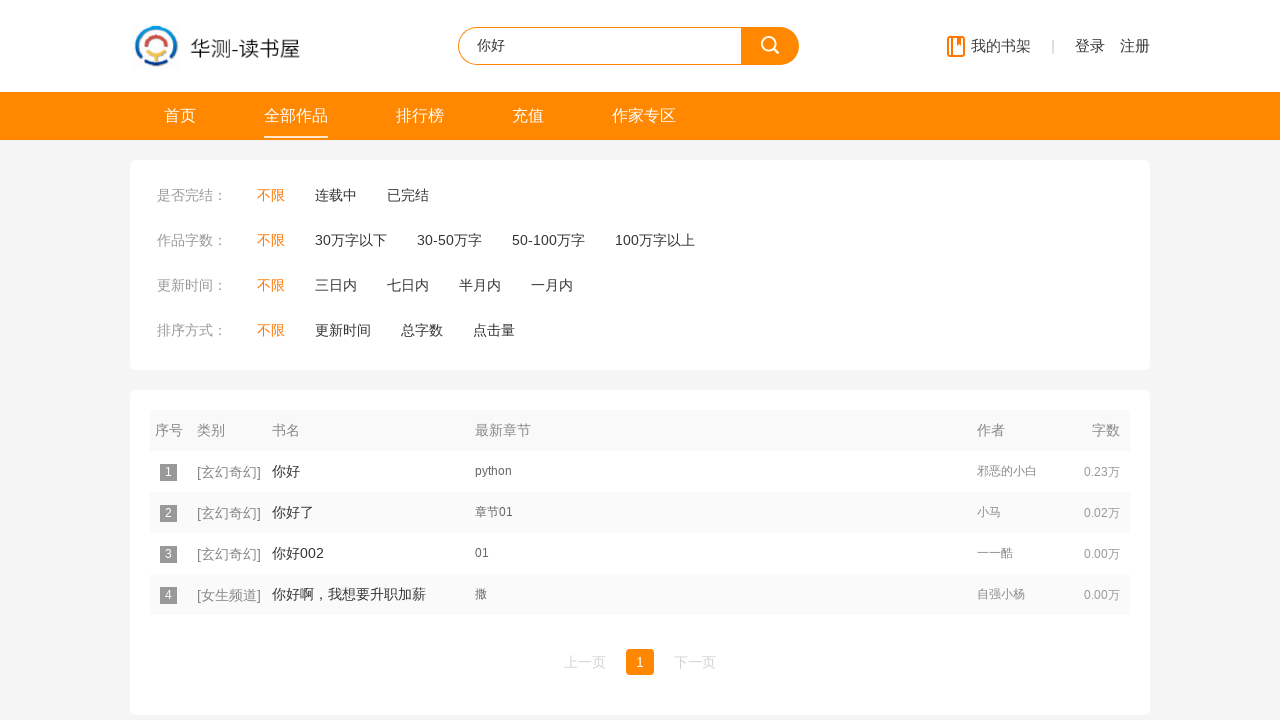